Tests browser zoom functionality by zooming out to 50% and zooming in to 150% on a webpage, demonstrating JavaScript execution for viewport manipulation

Starting URL: https://naveenautomationlabs.com/opencart/

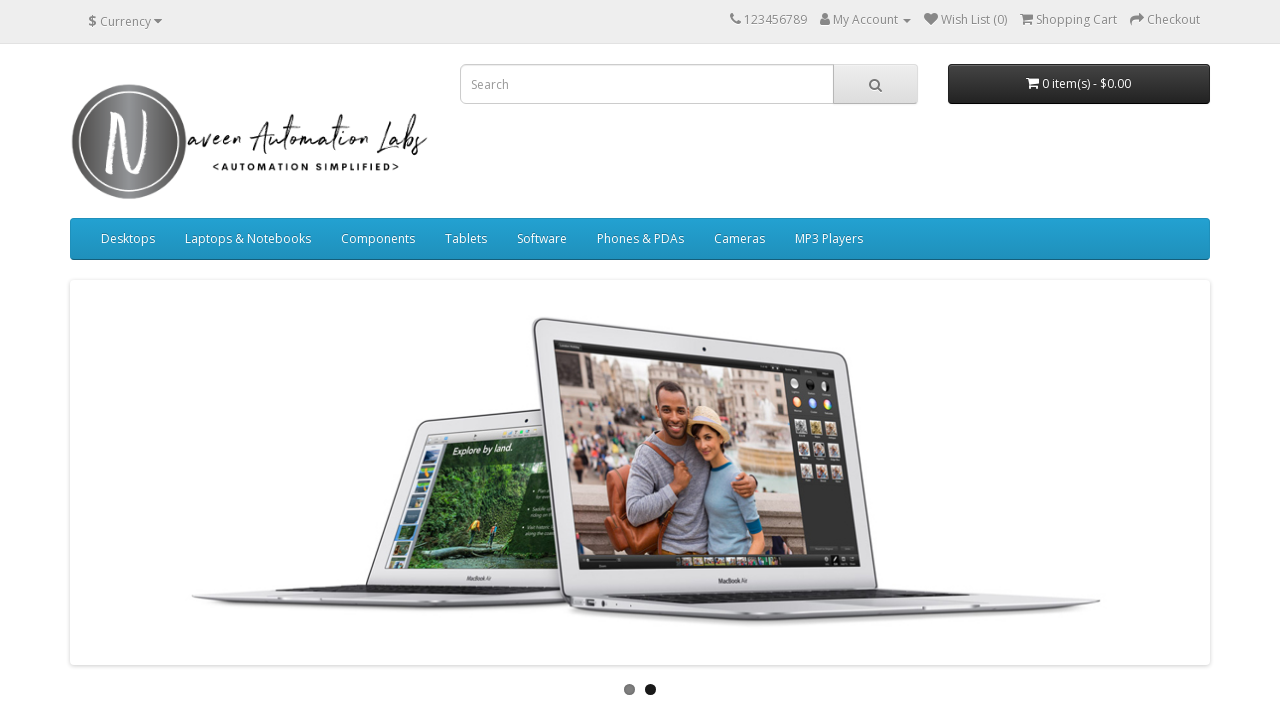

Applied 50% zoom level to page
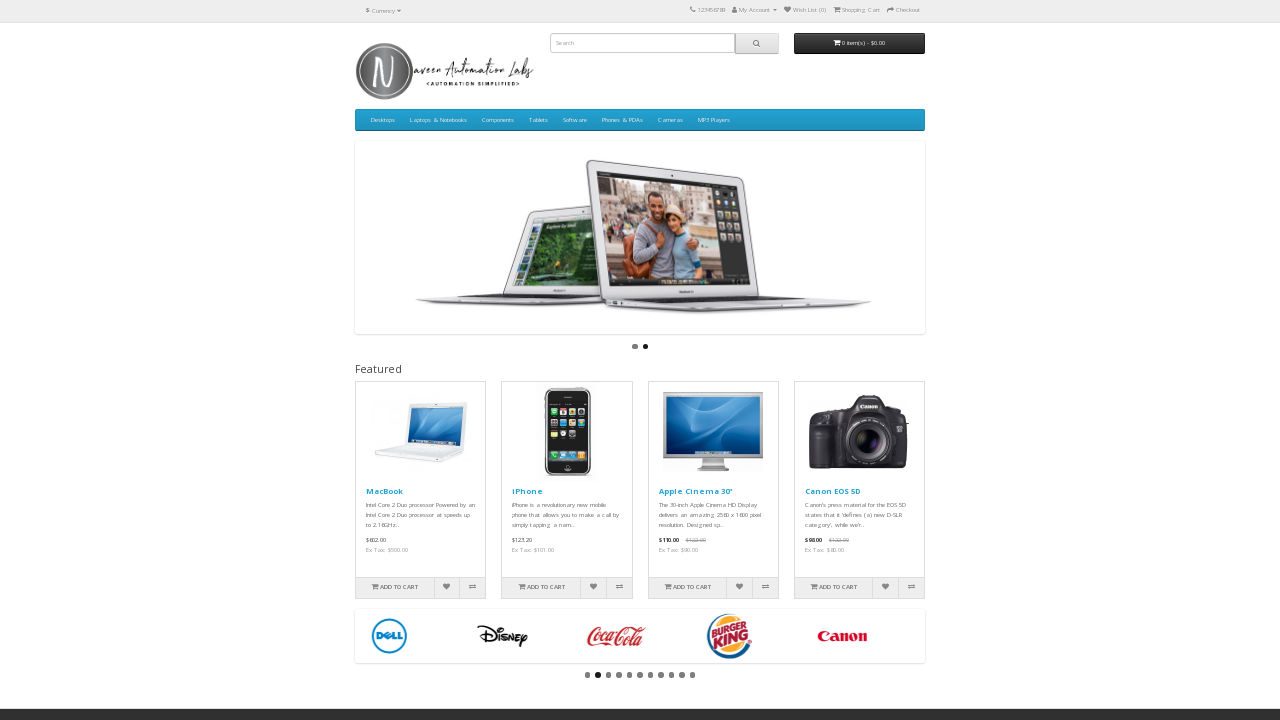

Verified page title contains 'Your Store' at 50% zoom
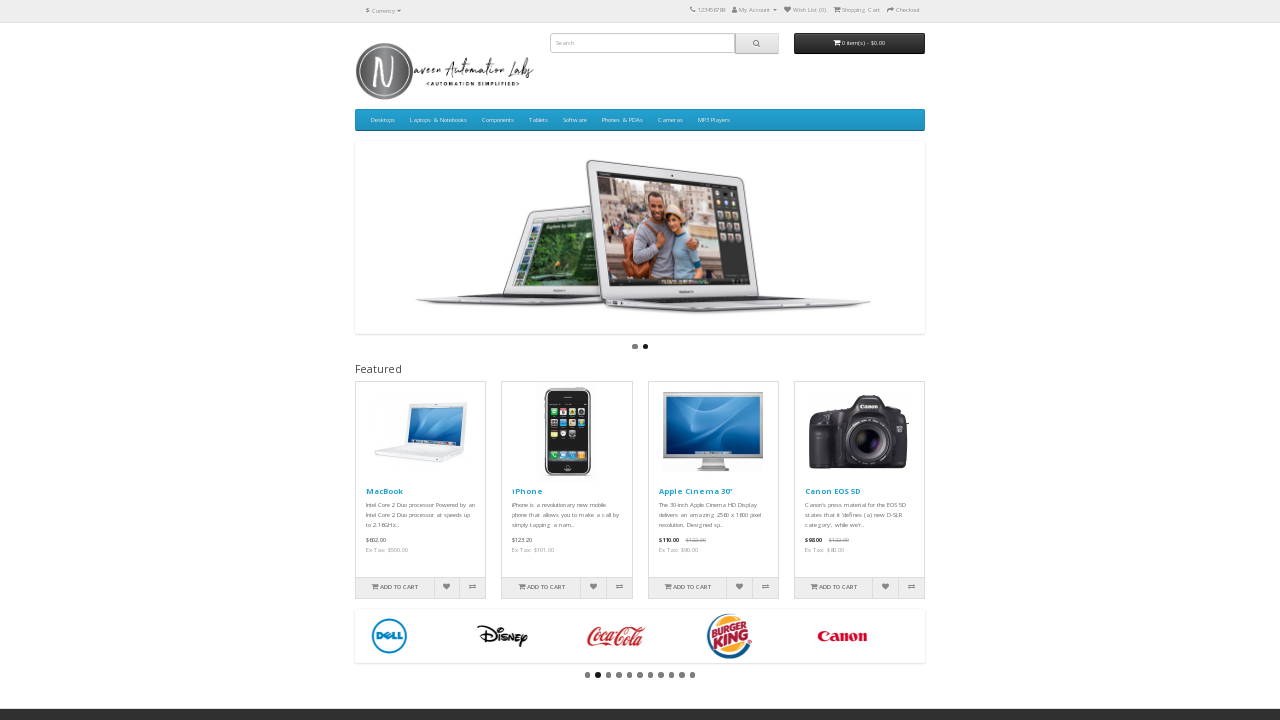

Navigated to OpenCart homepage
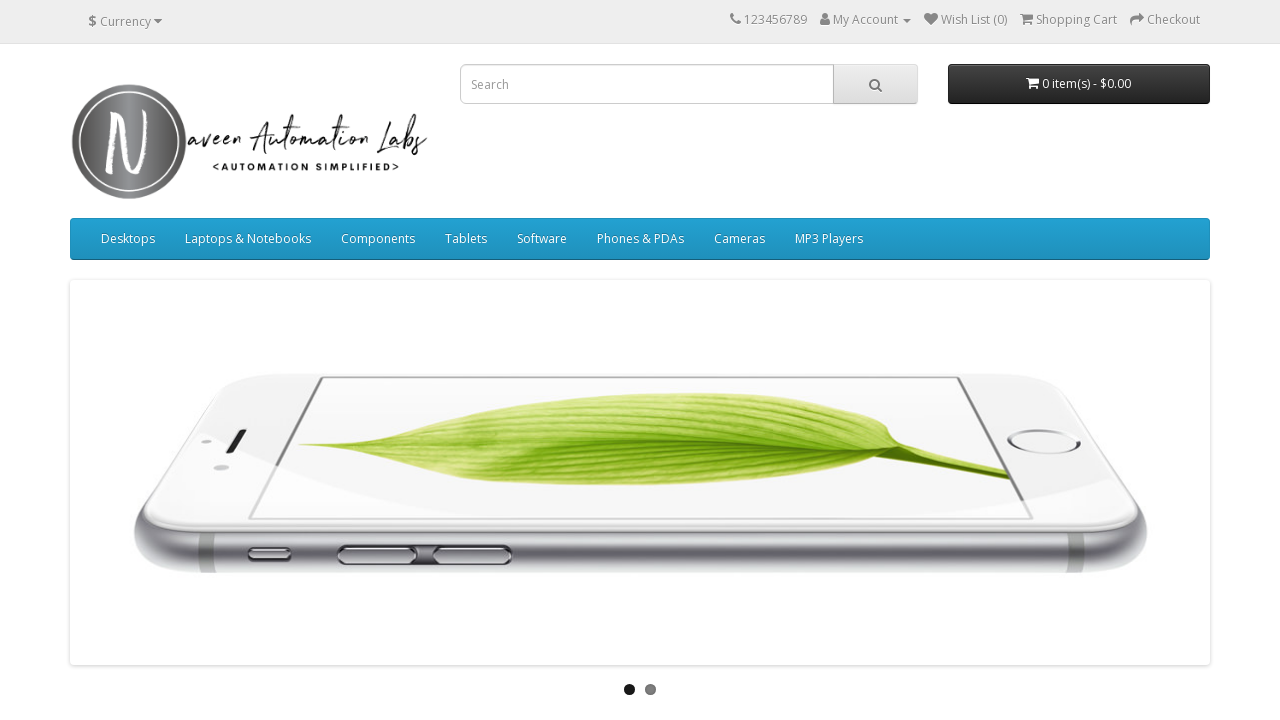

Applied 150% zoom level to page
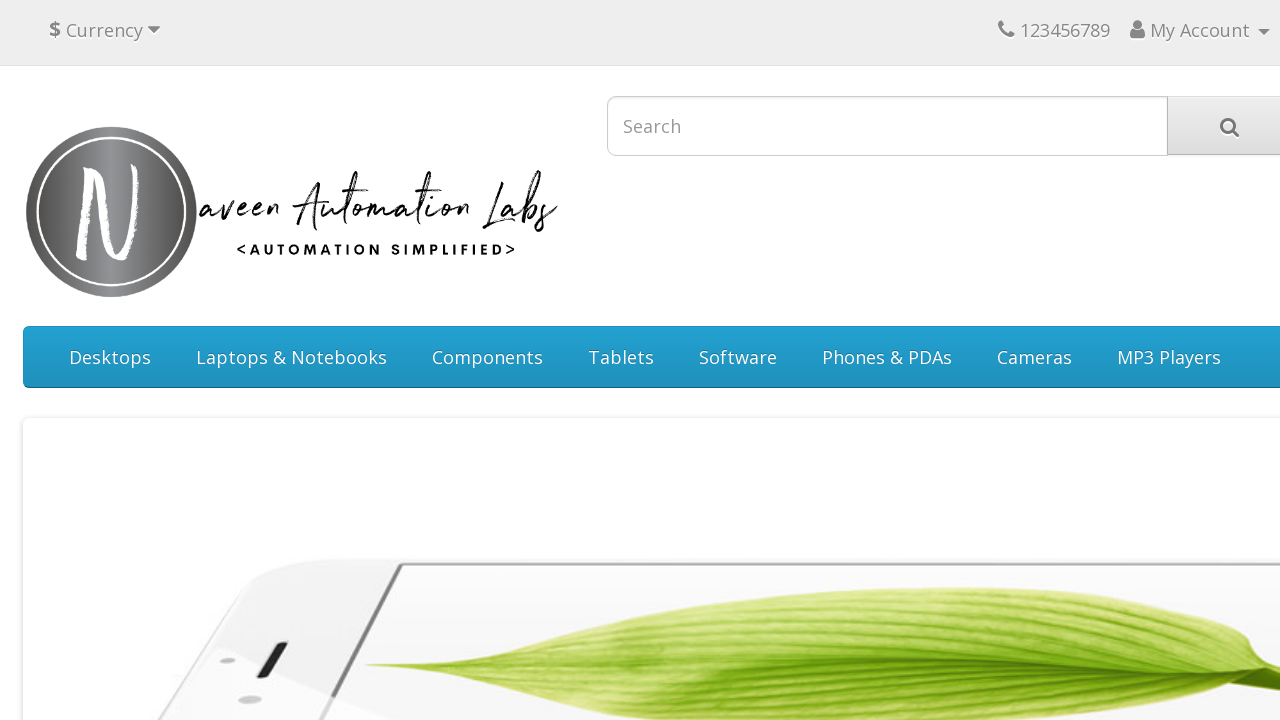

Verified page title contains 'Your Store' at 150% zoom
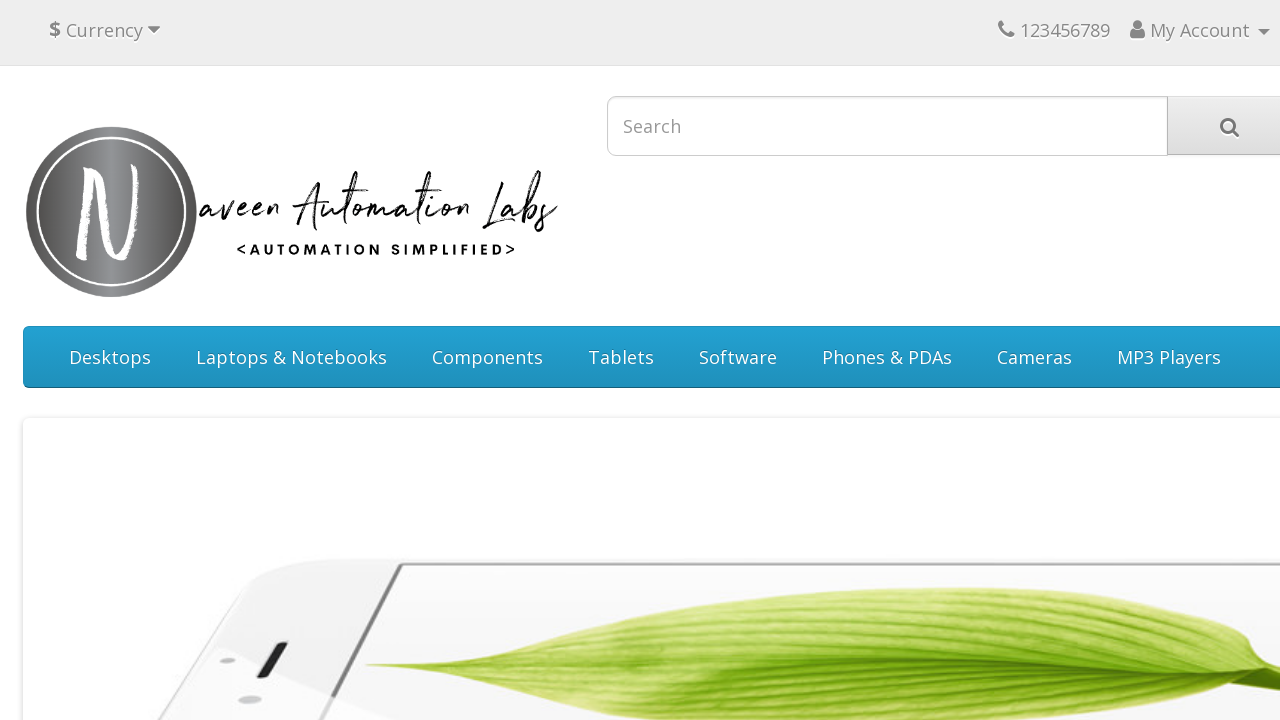

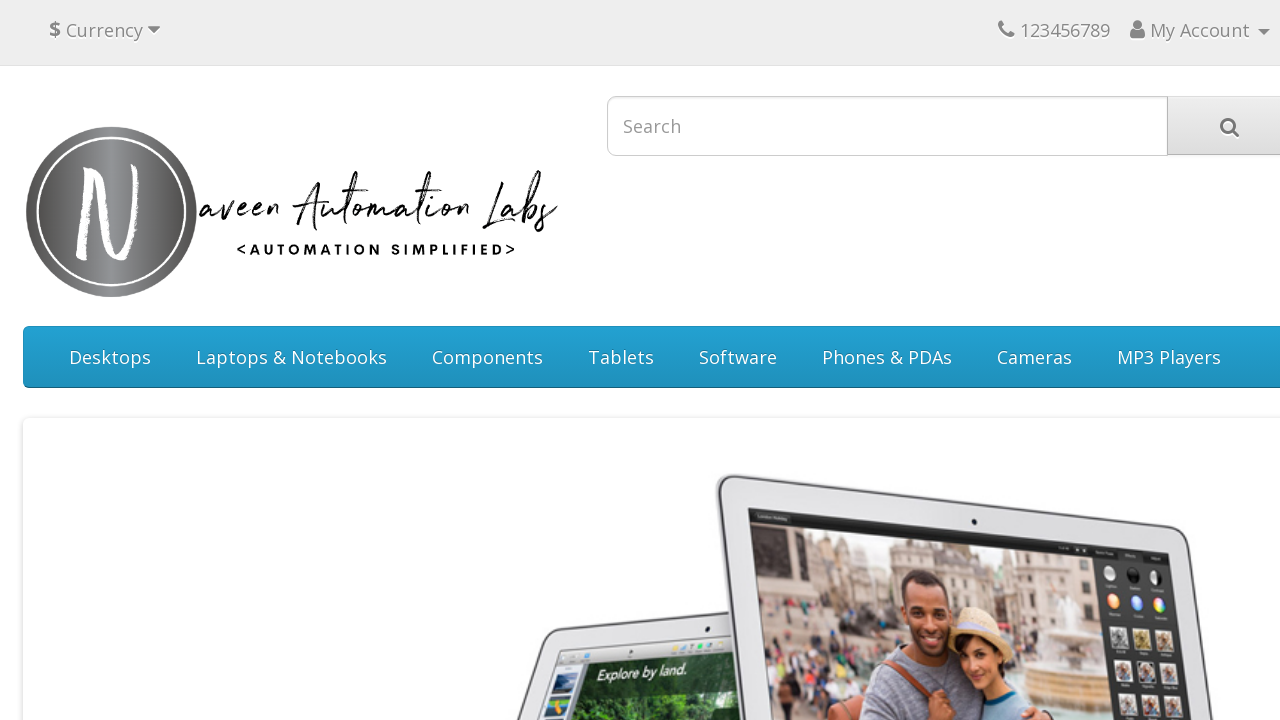